Tests multiple window handling by navigating to a Google support page, clicking a button that opens a new window/tab, and switching between the windows to verify they can be accessed.

Starting URL: https://support.google.com/mail/answer/56256?hl=en

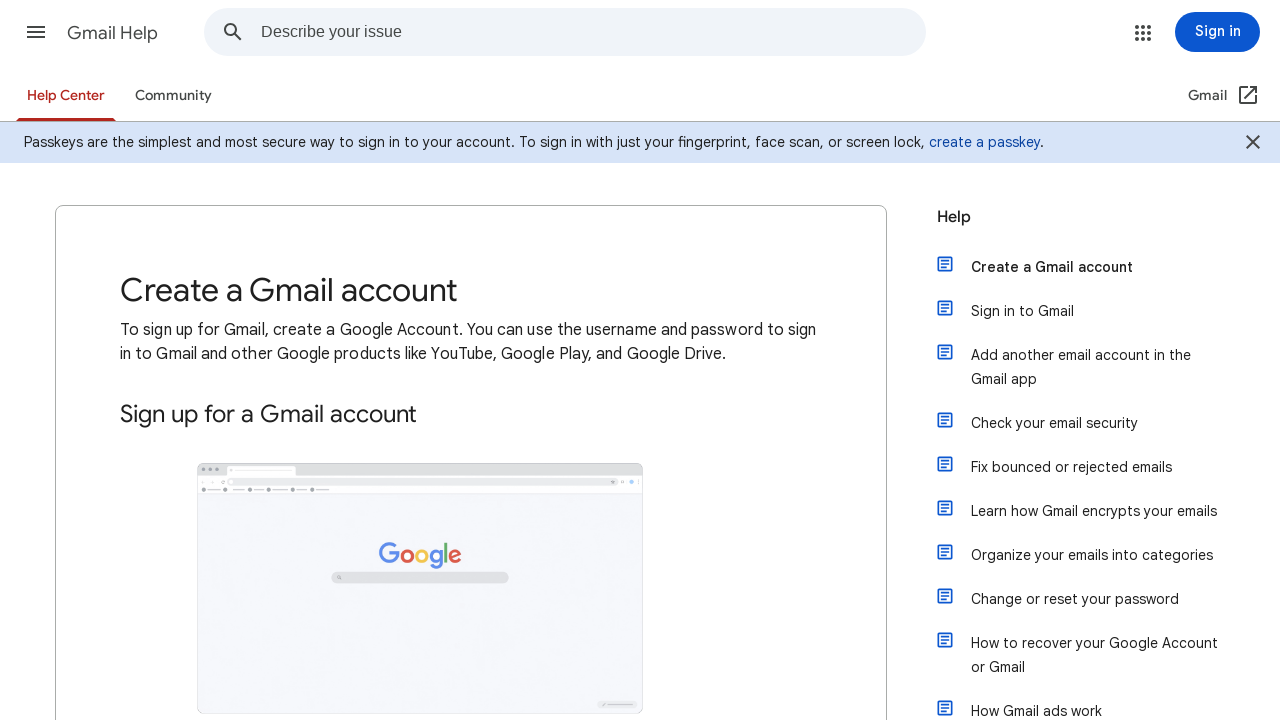

Clicked action button to open new window/tab at (204, 360) on .action-button
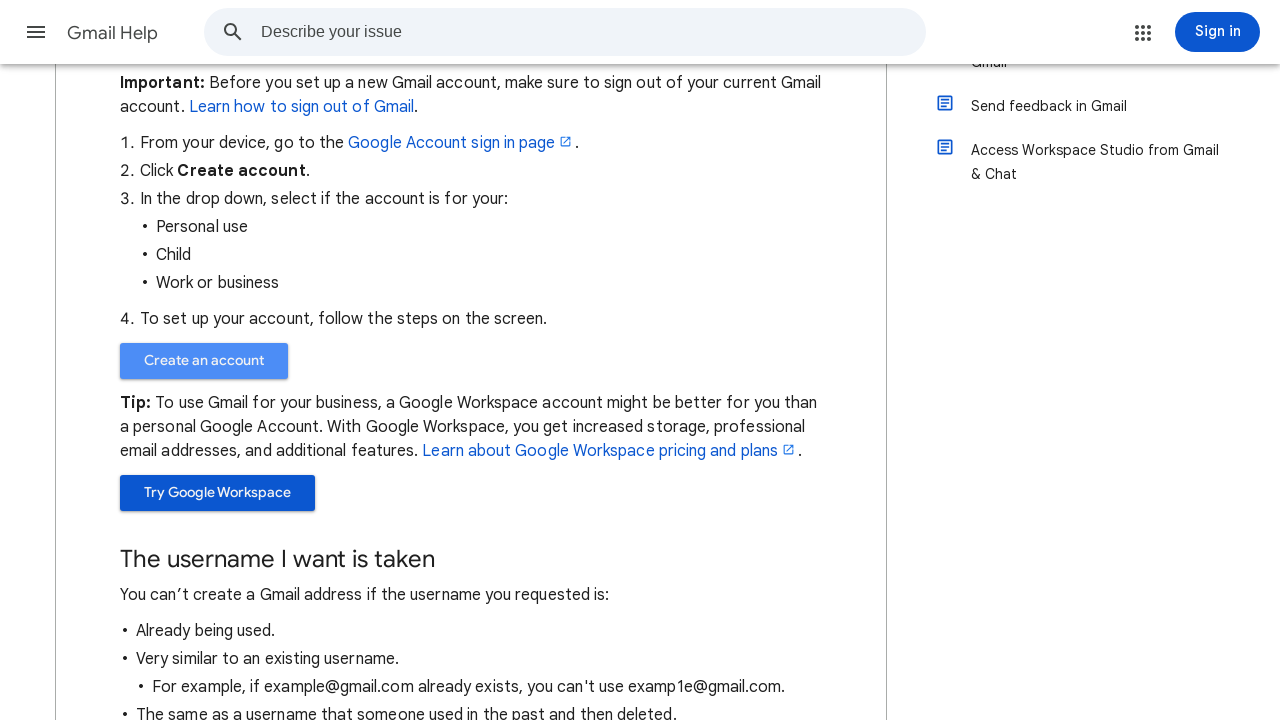

Captured new page/window reference
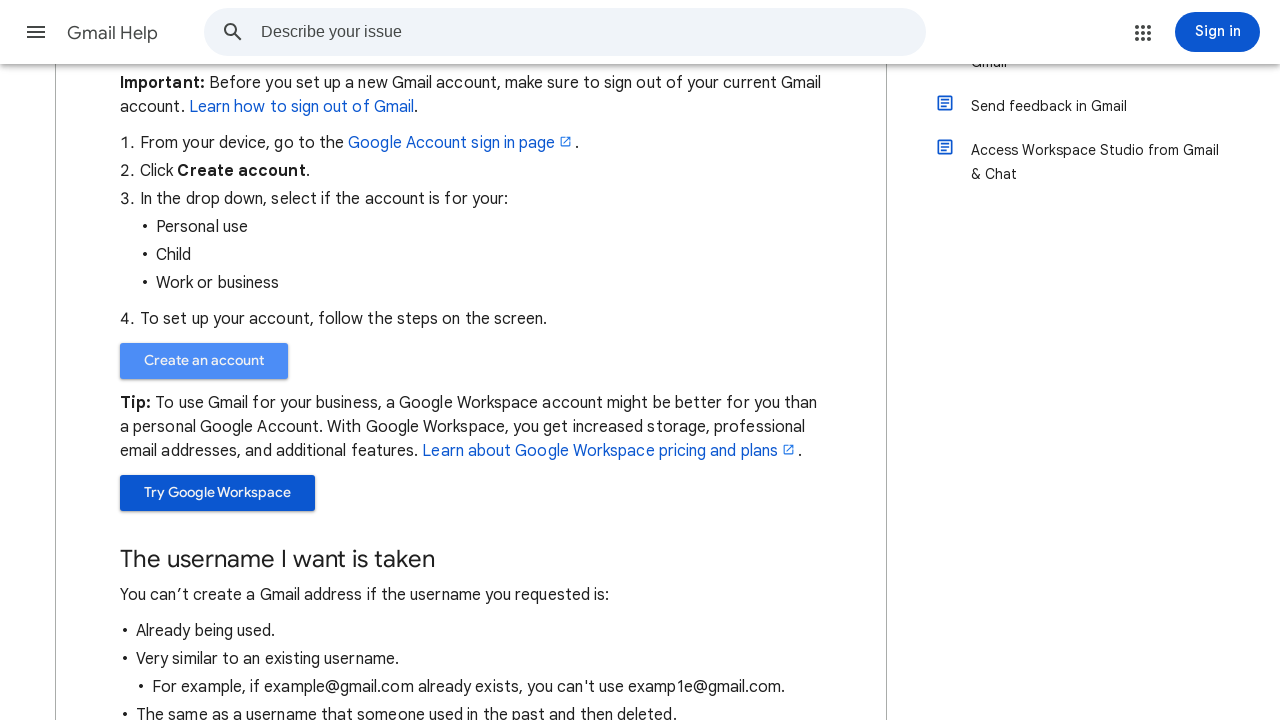

New page loaded successfully
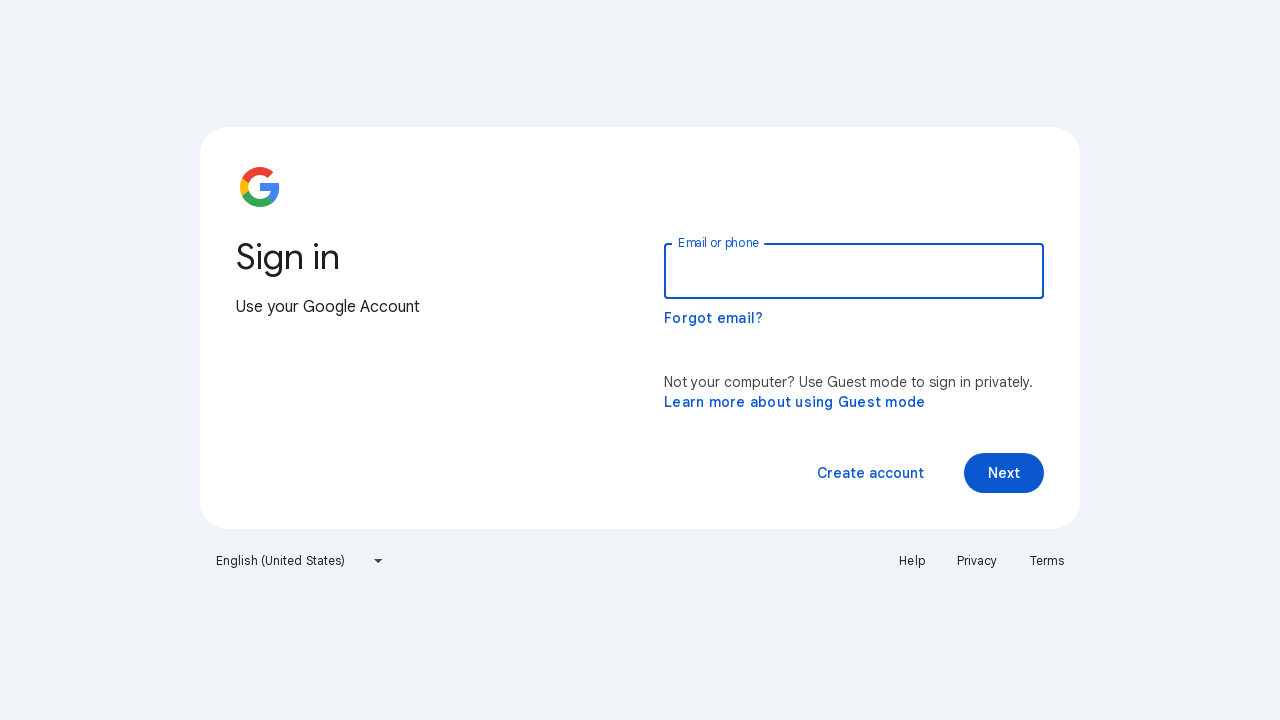

Parent window title: Create a Gmail account - Gmail Help
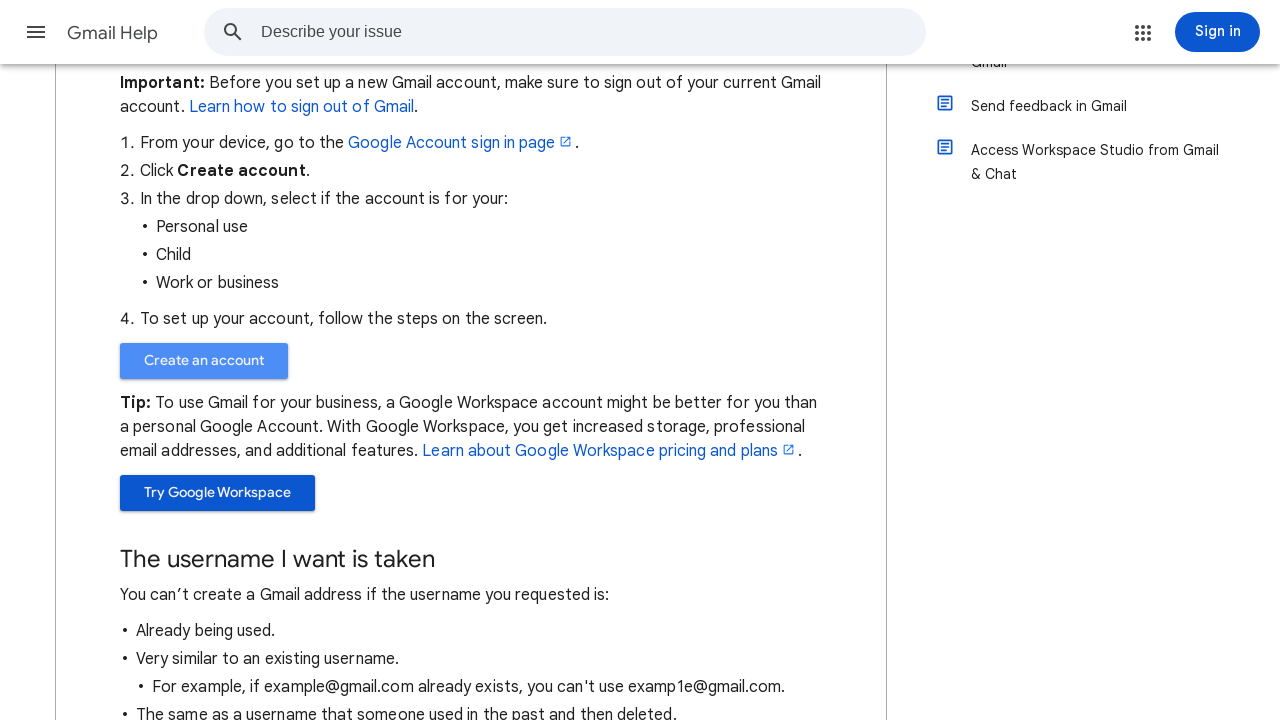

New window title: Sign in - Google Accounts
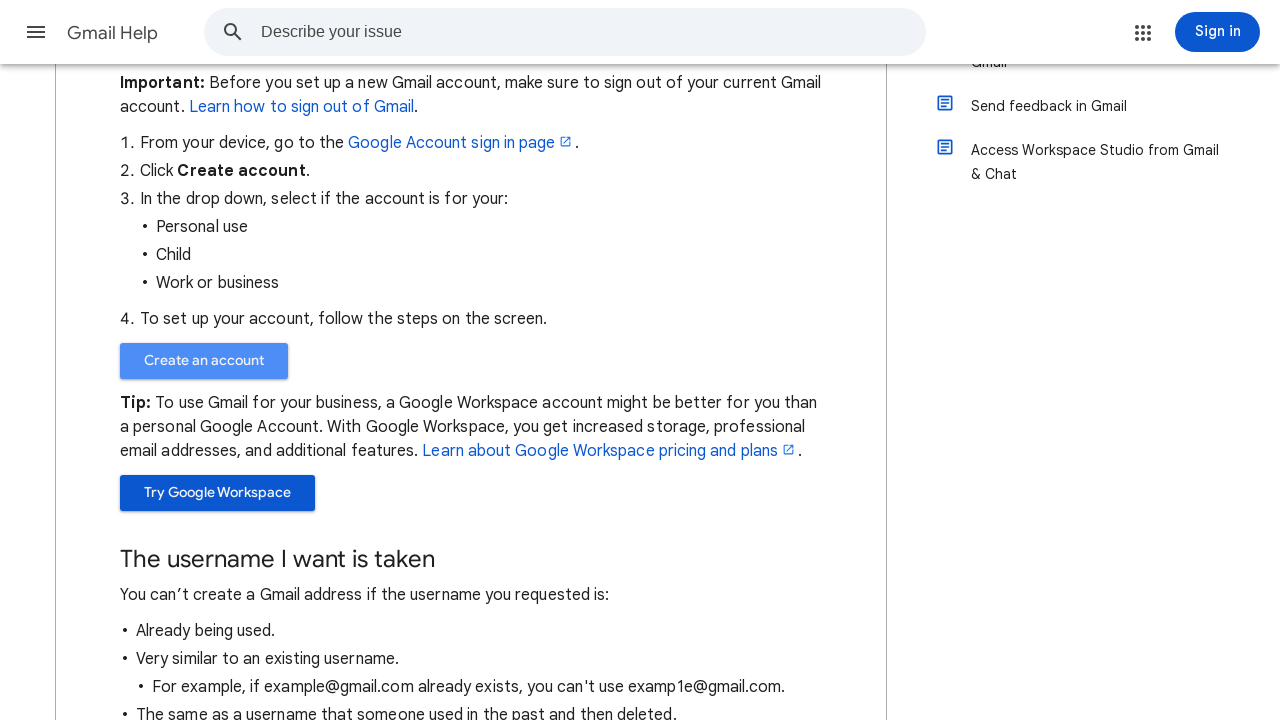

Verified all pages in context - total: 2
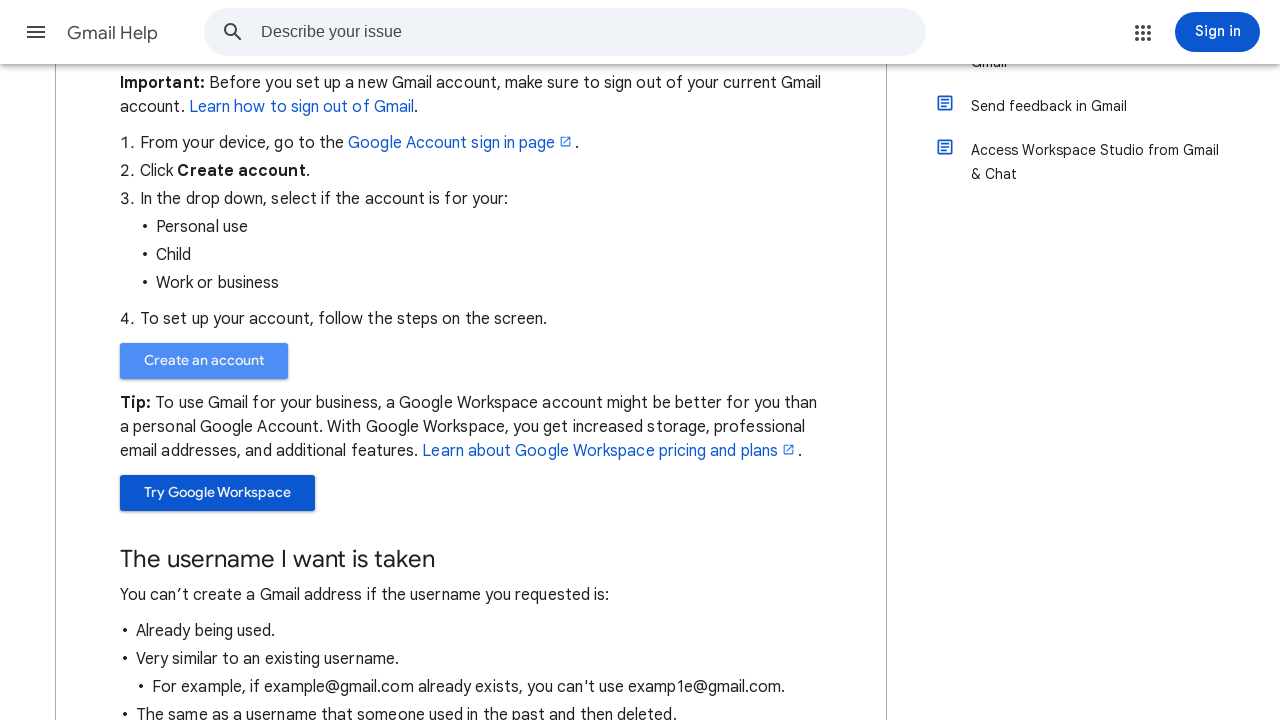

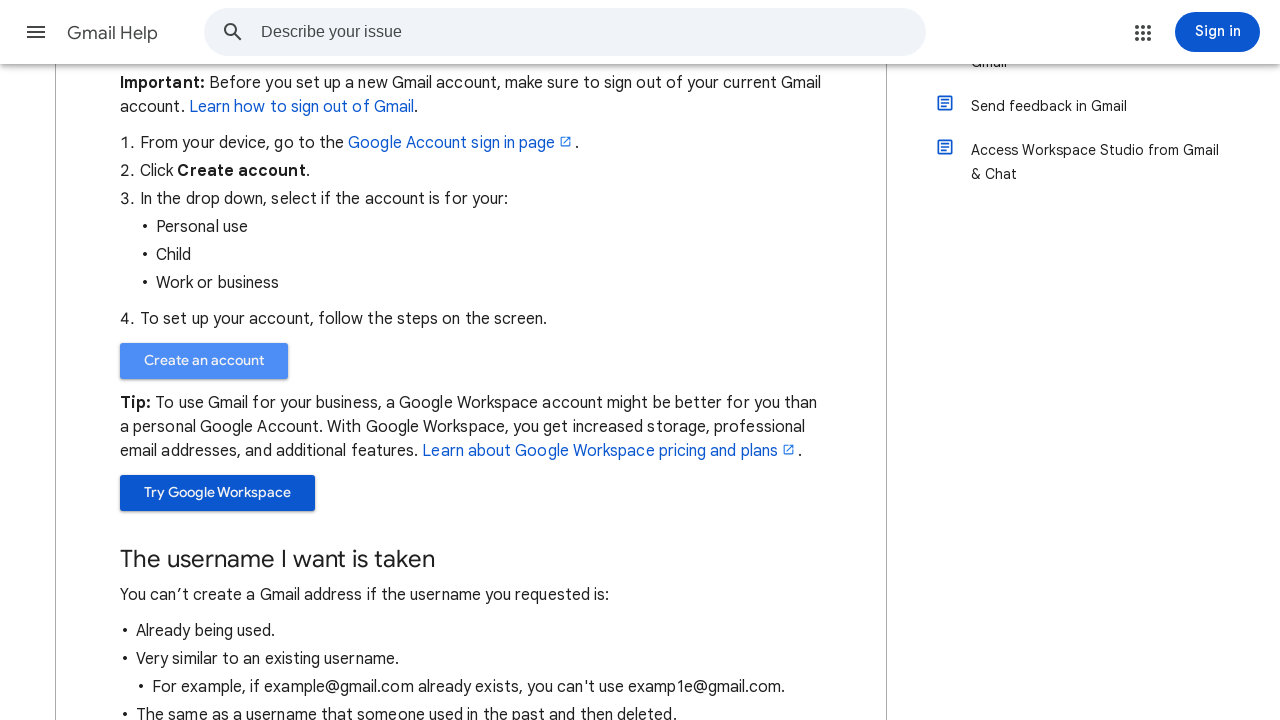